Launches the Rolls-Royce Motor Cars homepage and verifies it loads successfully

Starting URL: https://www.rolls-roycemotorcars.com/en_GB/home.html

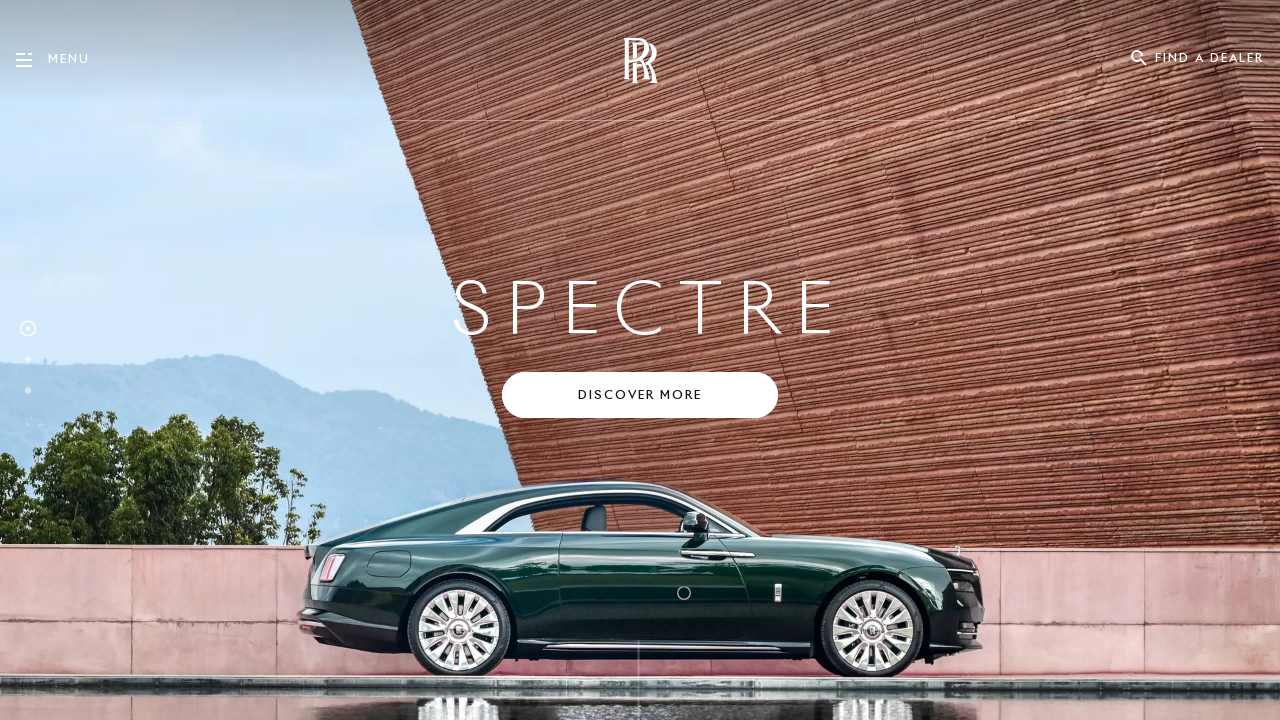

Navigated to Rolls-Royce Motor Cars homepage
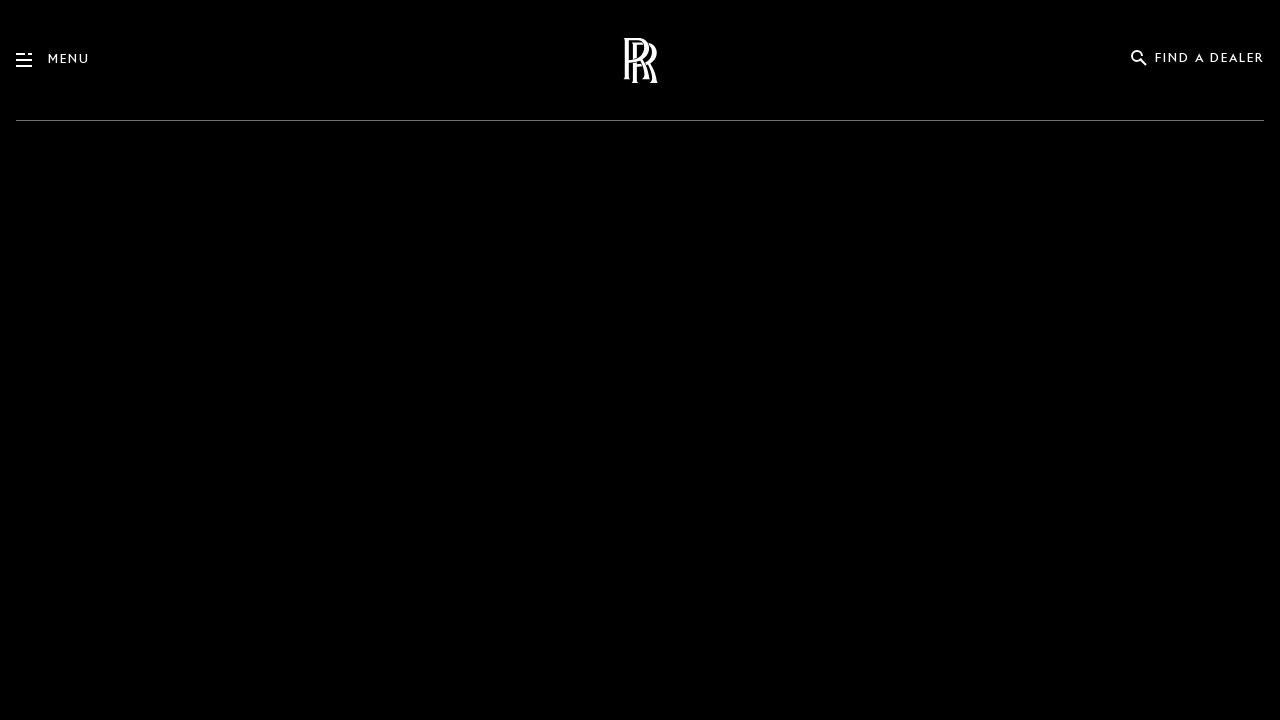

Page loaded successfully - DOM content rendered
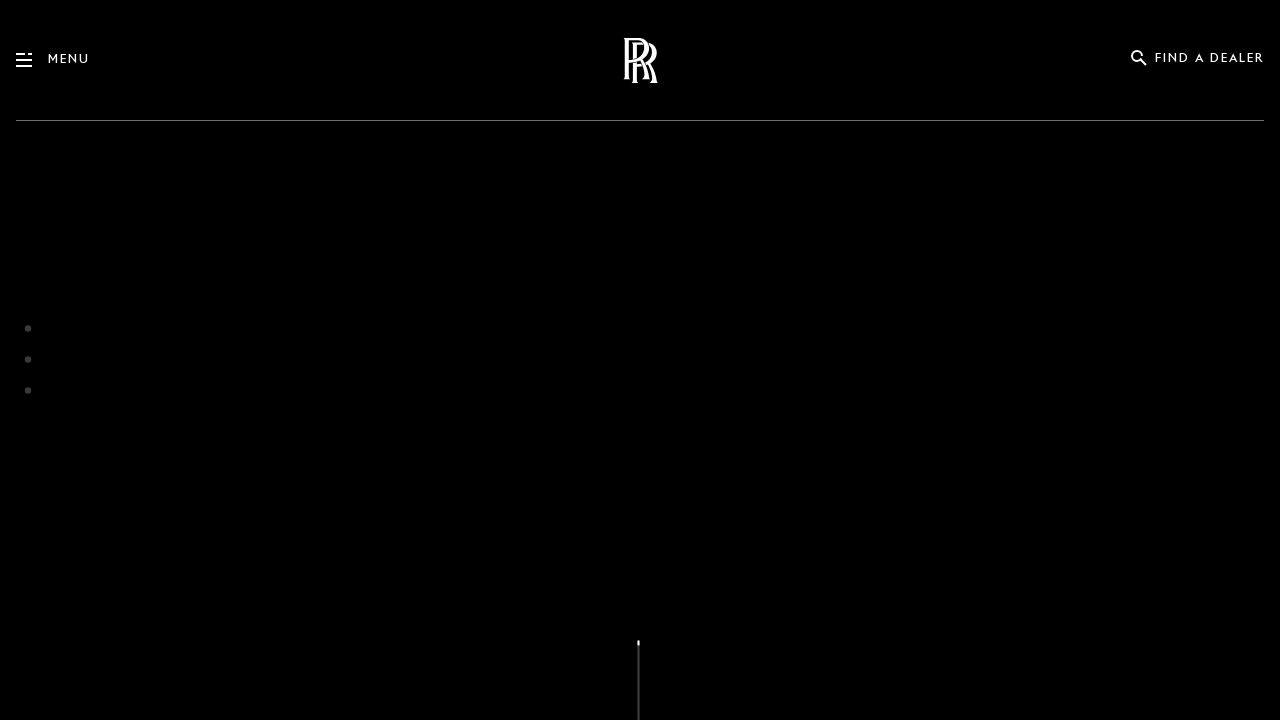

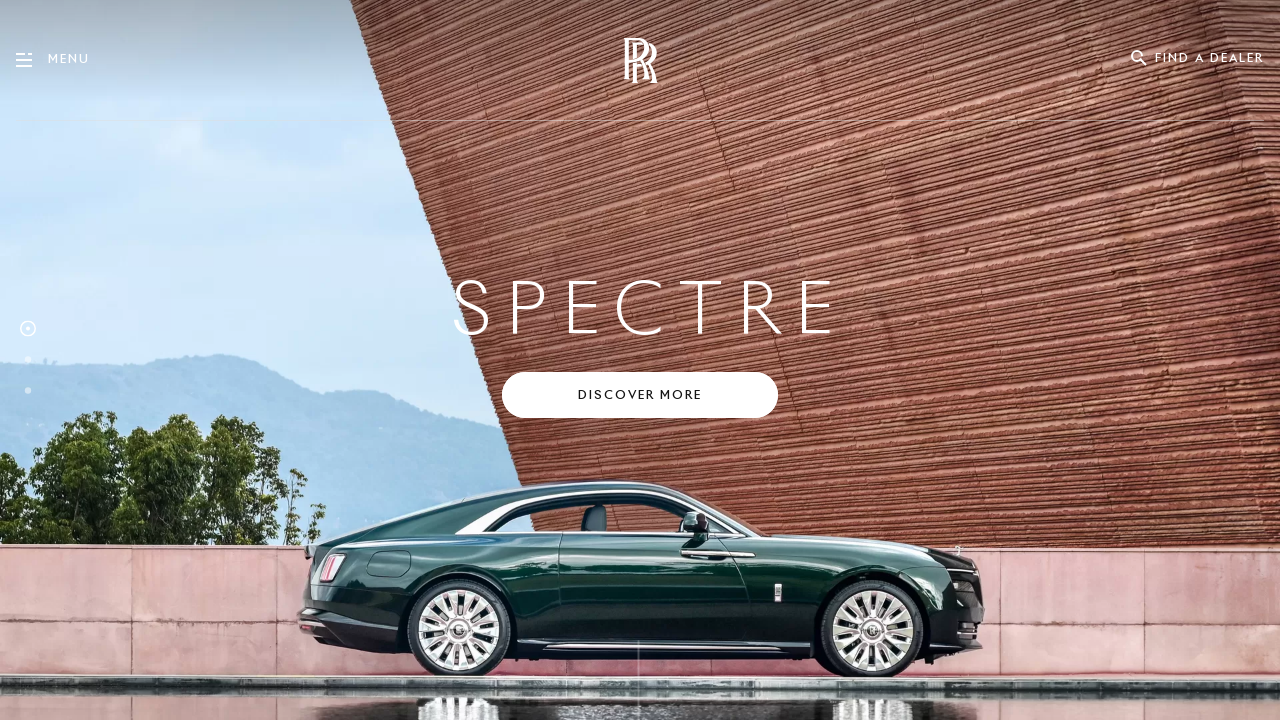